Tests setting the quantity to 3 for Mushroom product using the increment button

Starting URL: https://rahulshettyacademy.com/seleniumPractise/#/

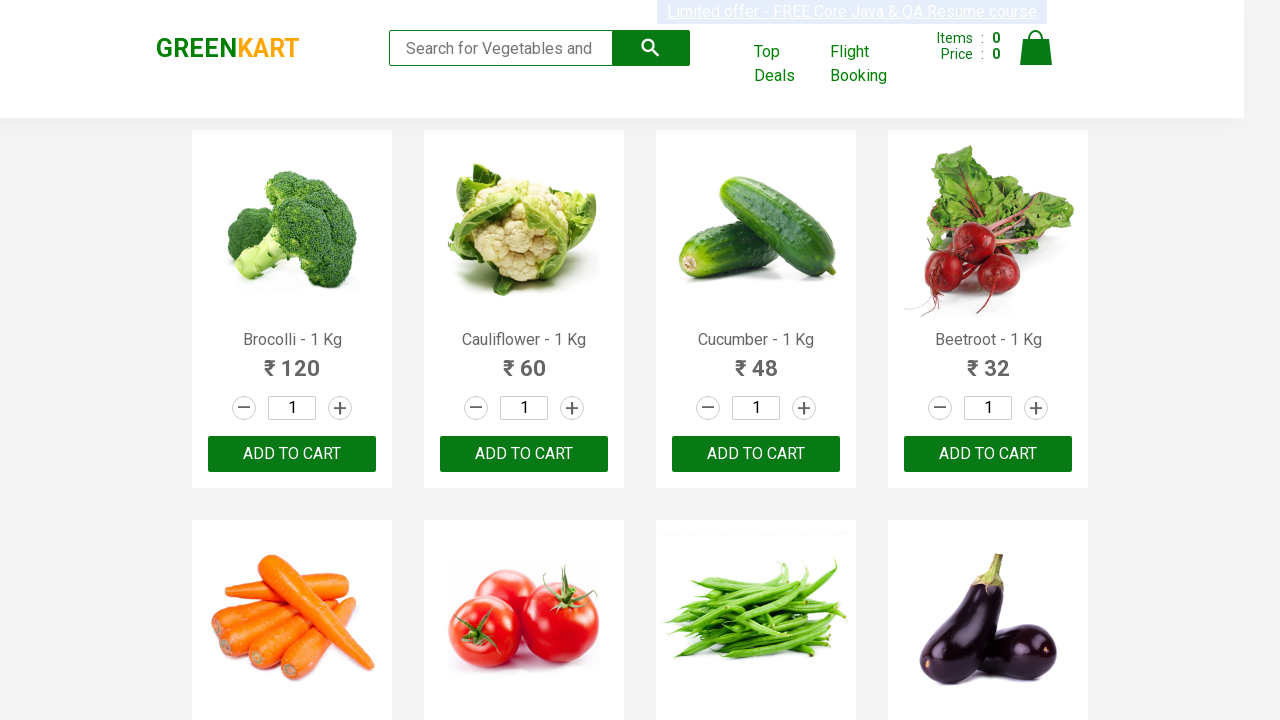

Typed 'ro' in search box to filter products on [placeholder="Search for Vegetables and Fruits"]
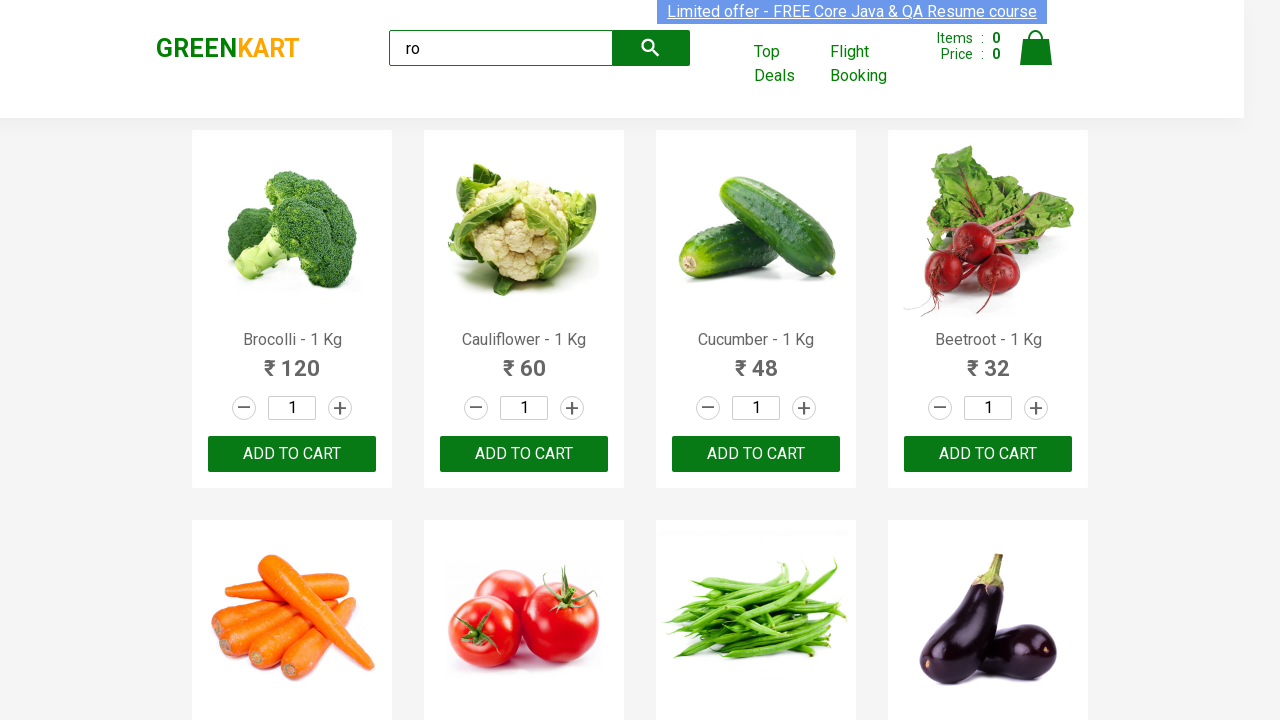

Waited for products to filter
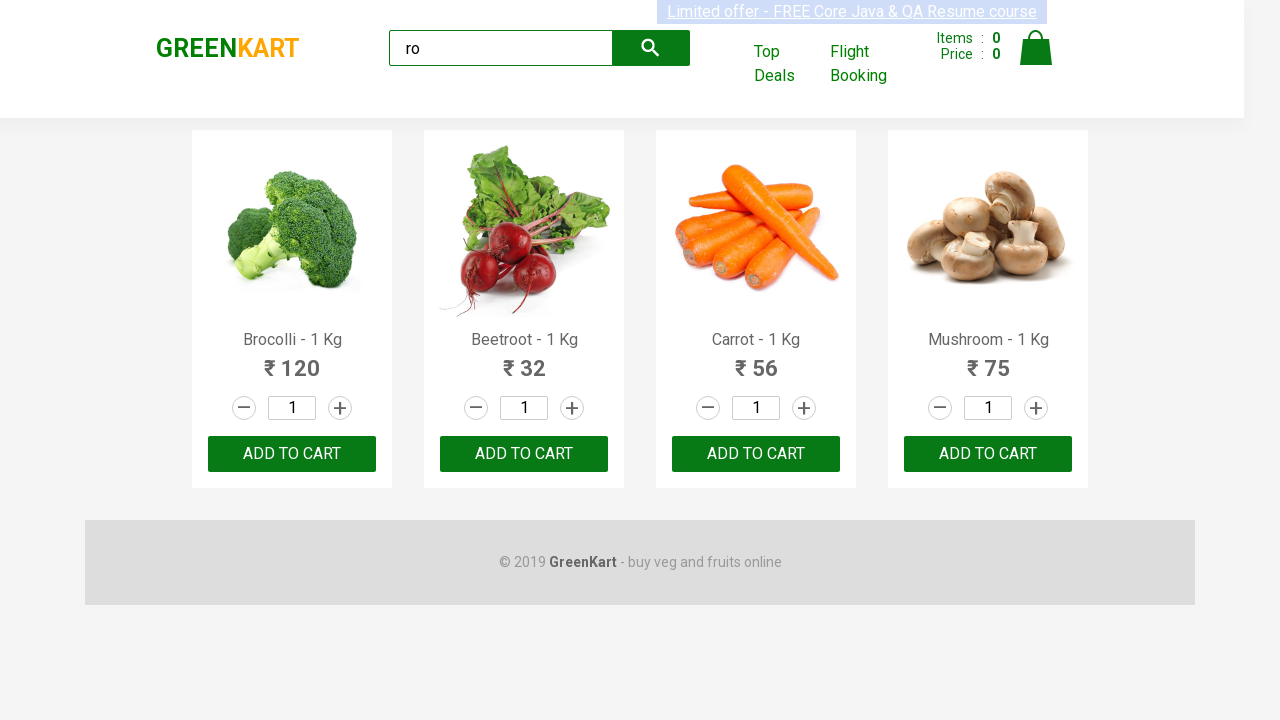

Cleared quantity field for Mushroom product on .product:has-text("Mushroom") .quantity
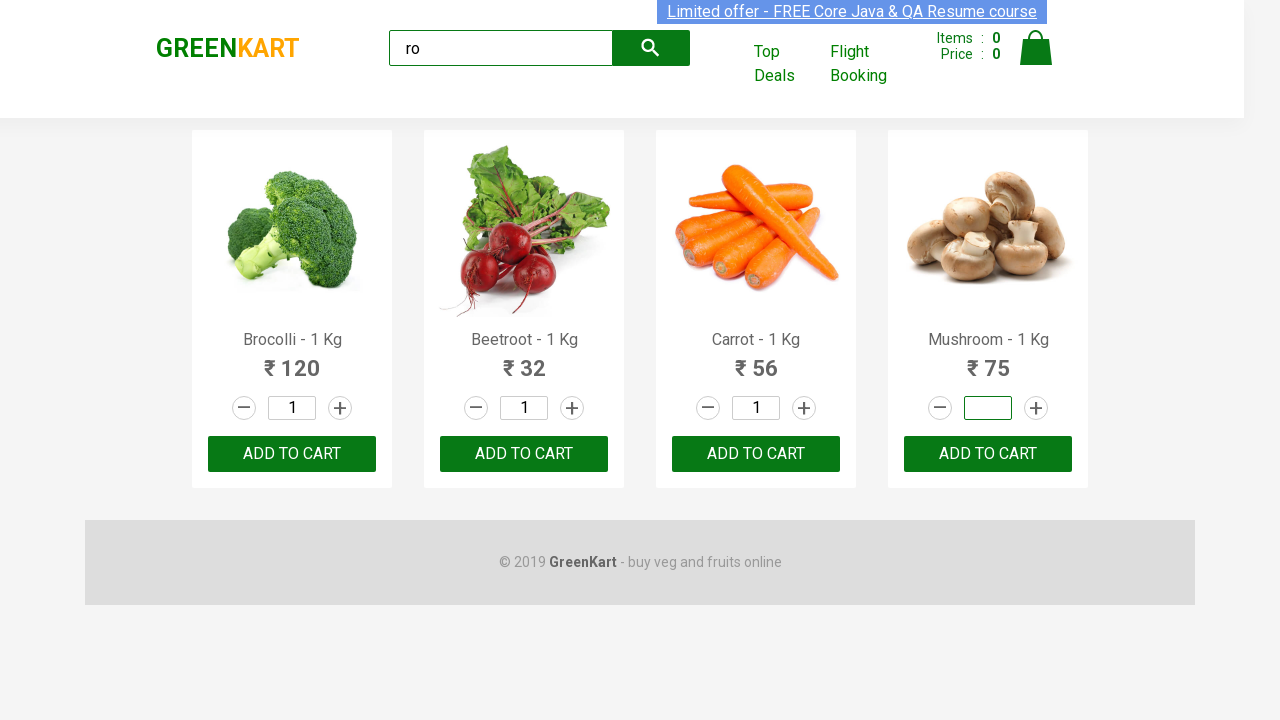

Clicked increment button for Mushroom (click 1 of 3) at (1036, 408) on .product:has-text("Mushroom") .increment
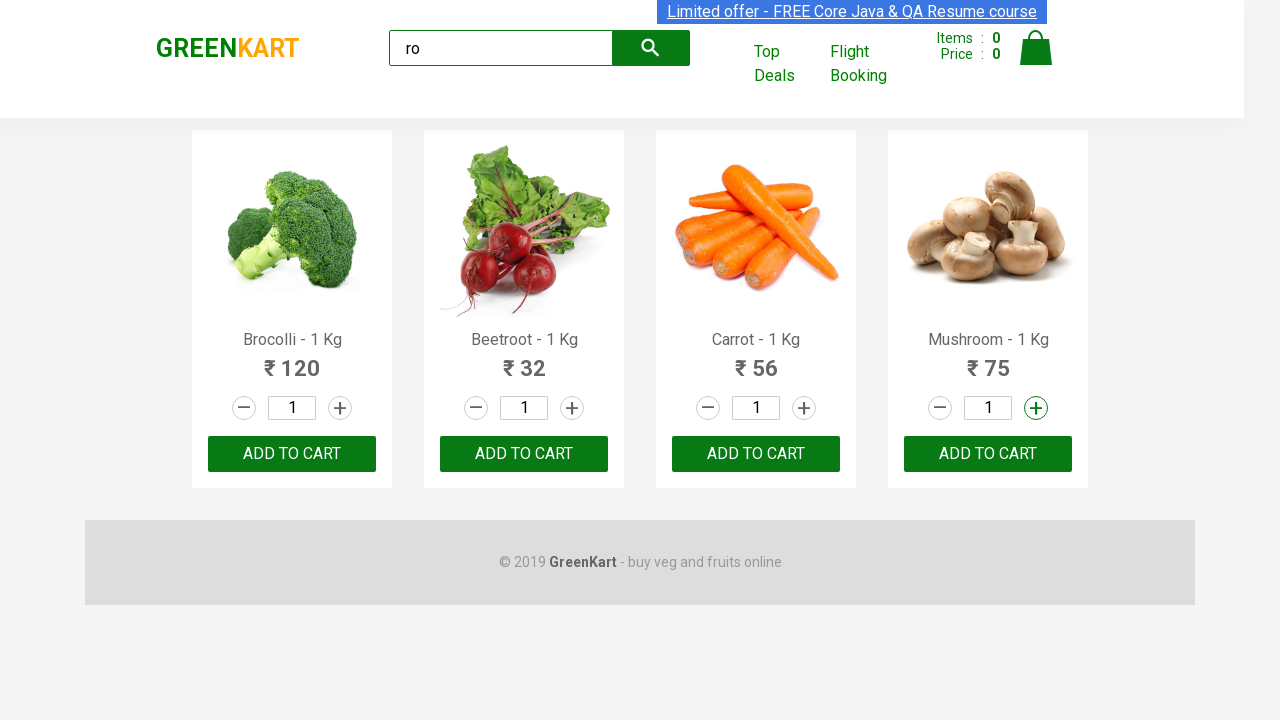

Clicked increment button for Mushroom (click 2 of 3) at (1036, 408) on .product:has-text("Mushroom") .increment
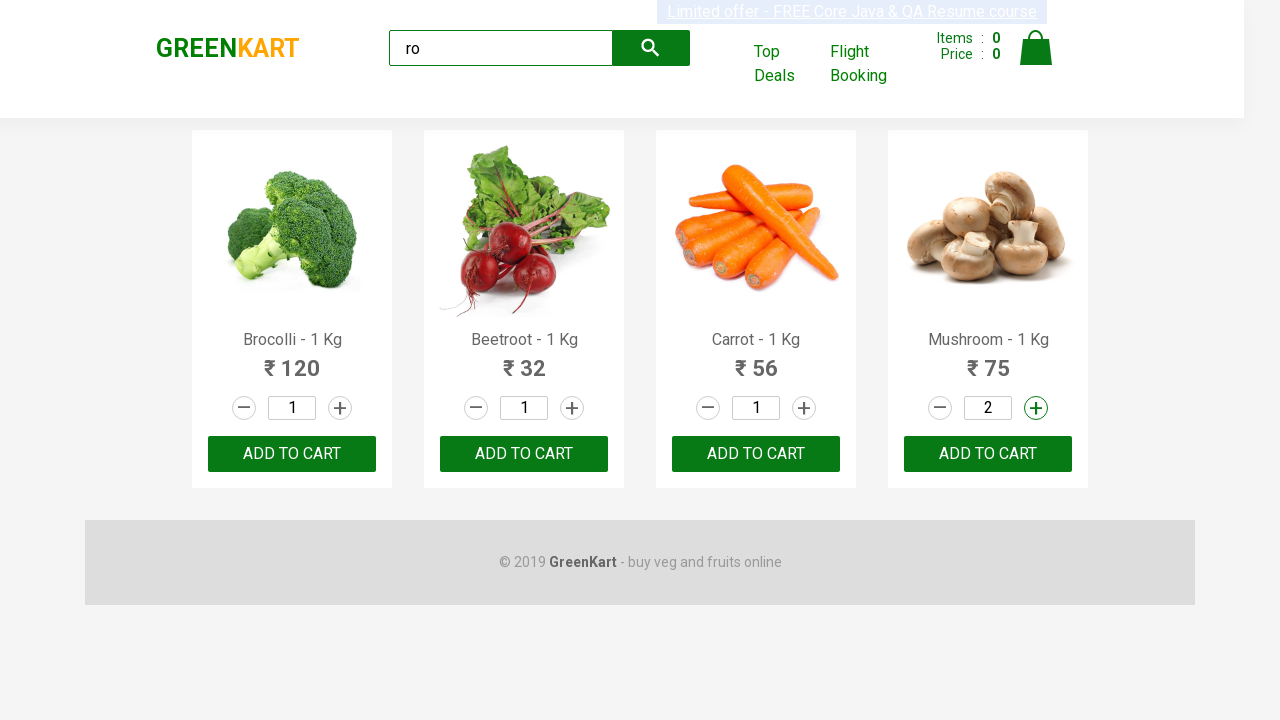

Clicked increment button for Mushroom (click 3 of 3) at (1036, 408) on .product:has-text("Mushroom") .increment
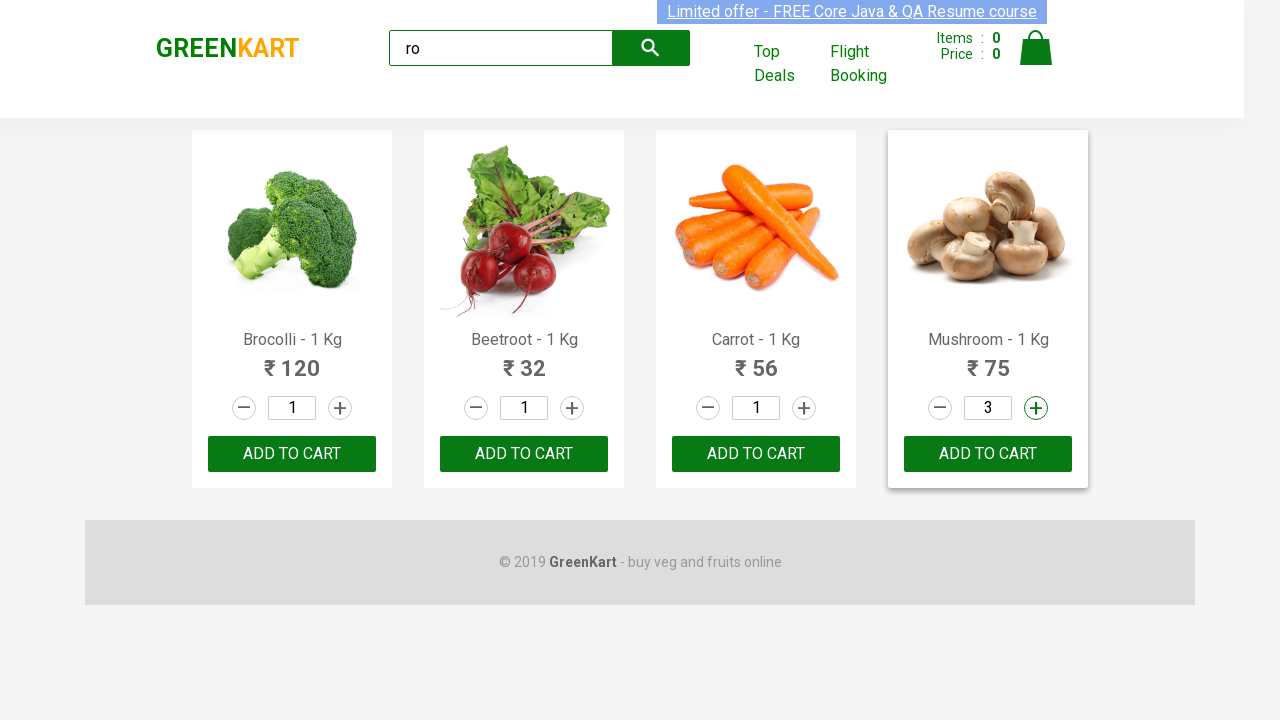

Verified Mushroom quantity is set to 3
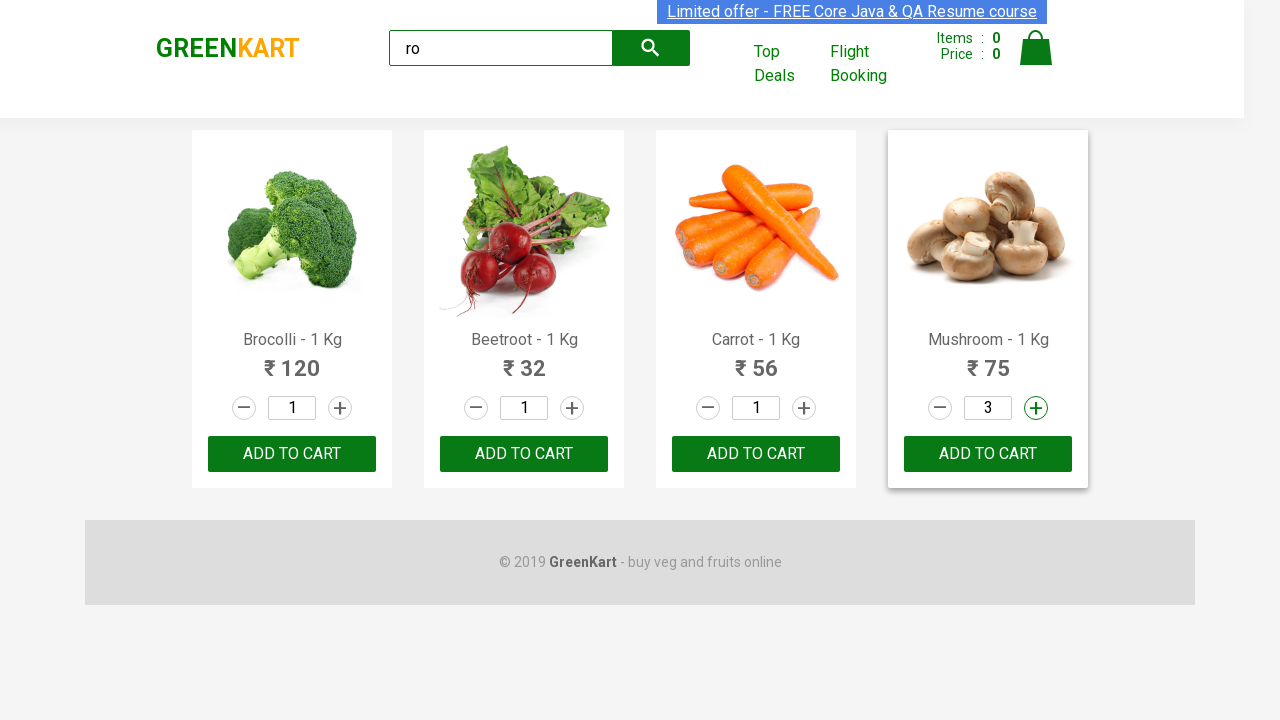

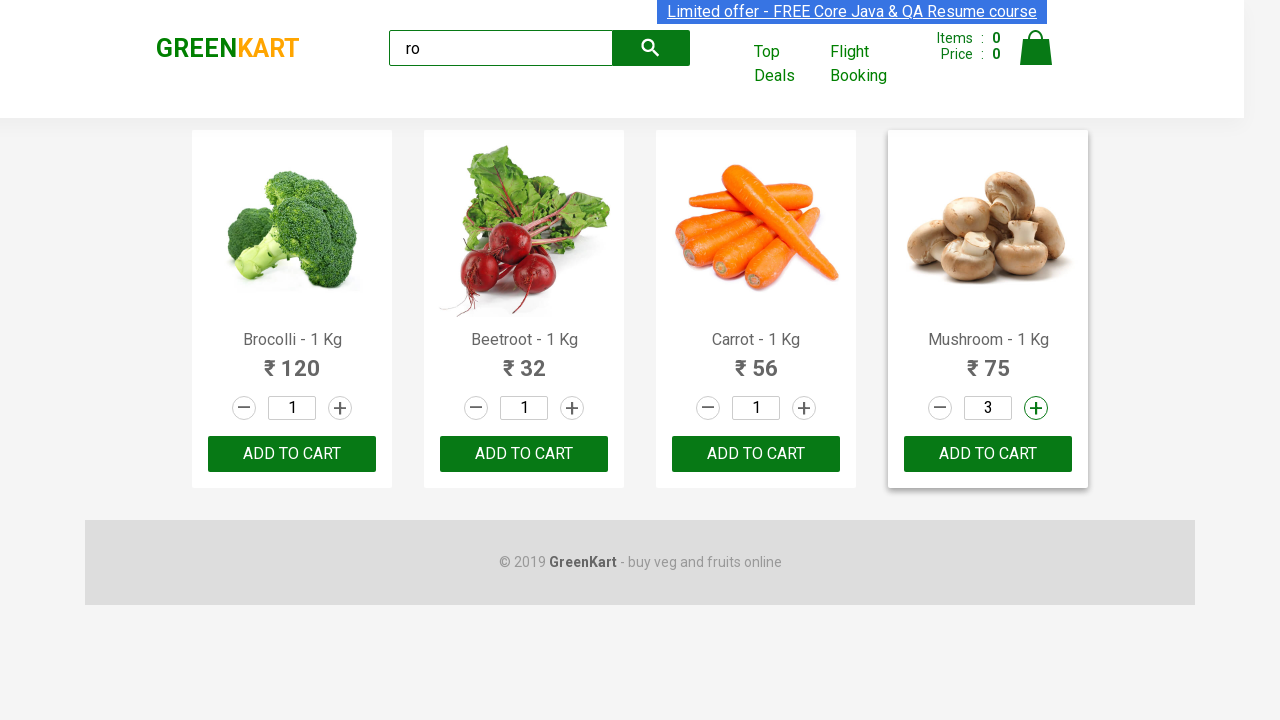